Tests Google Translate by entering English text and triggering translation to Dholuo language

Starting URL: https://translate.google.com/?sl=en&tl=luo

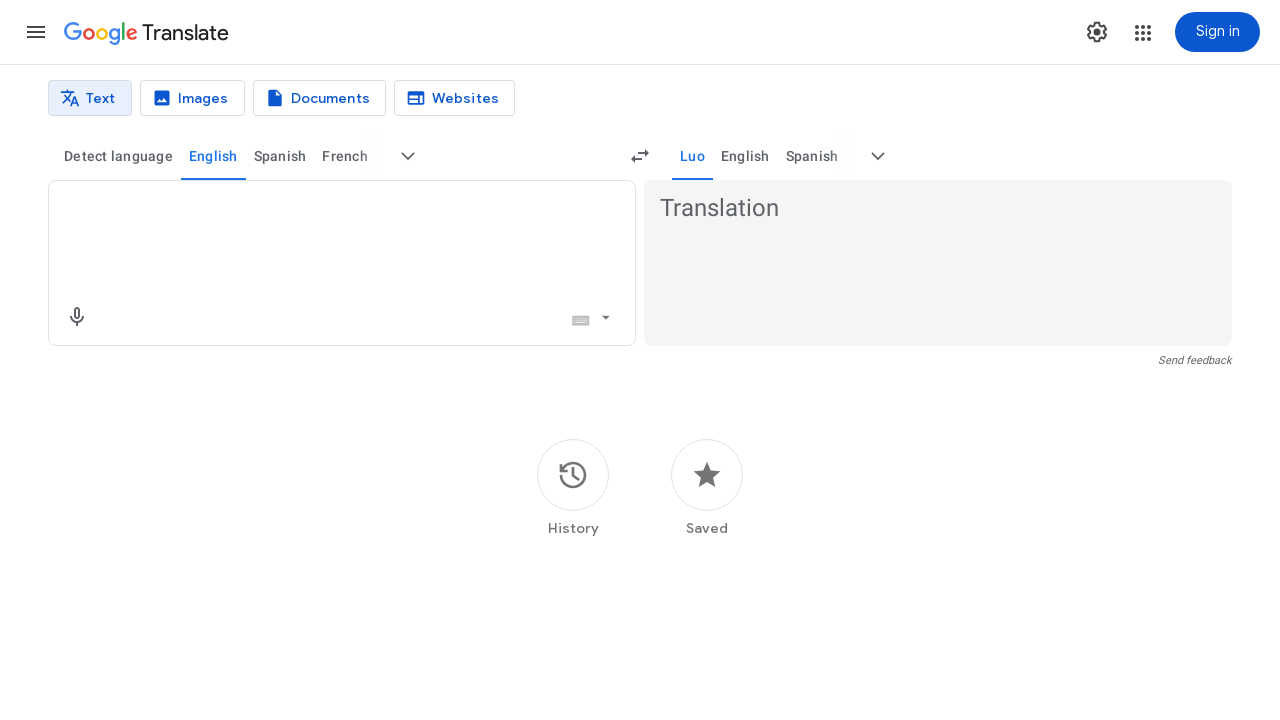

Translation interface loaded - source text input field is ready
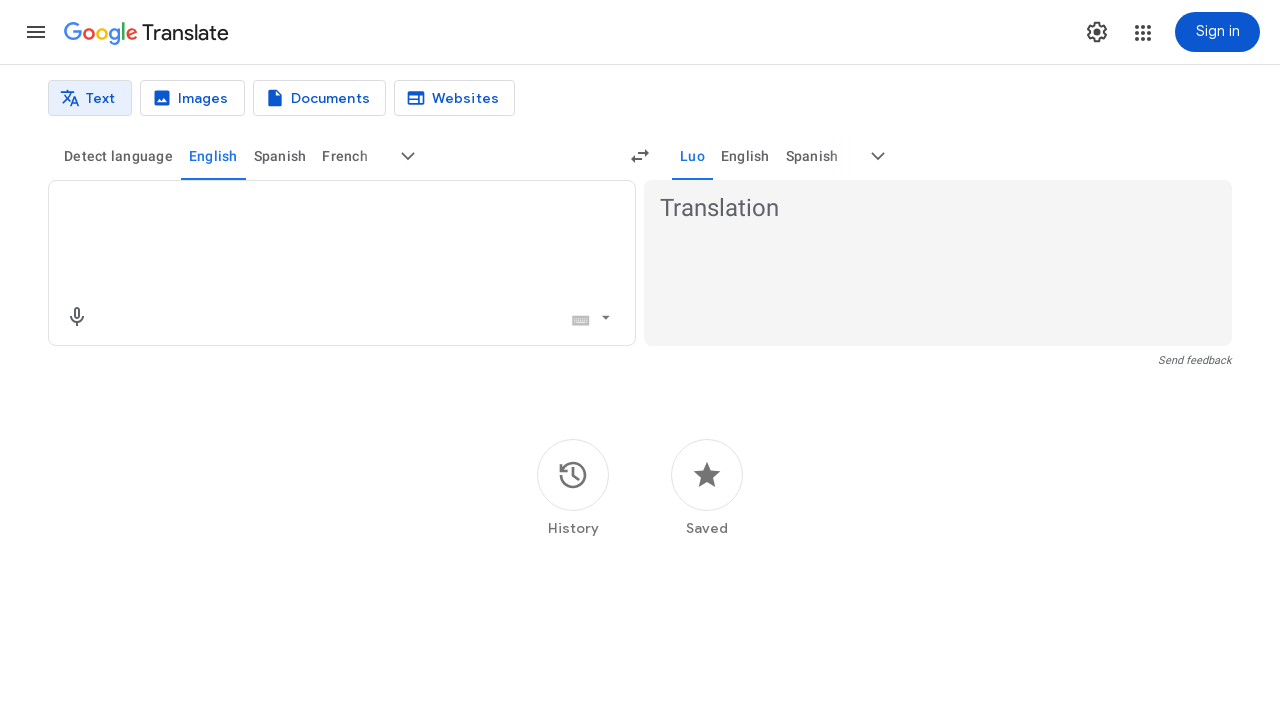

Located the source text input field
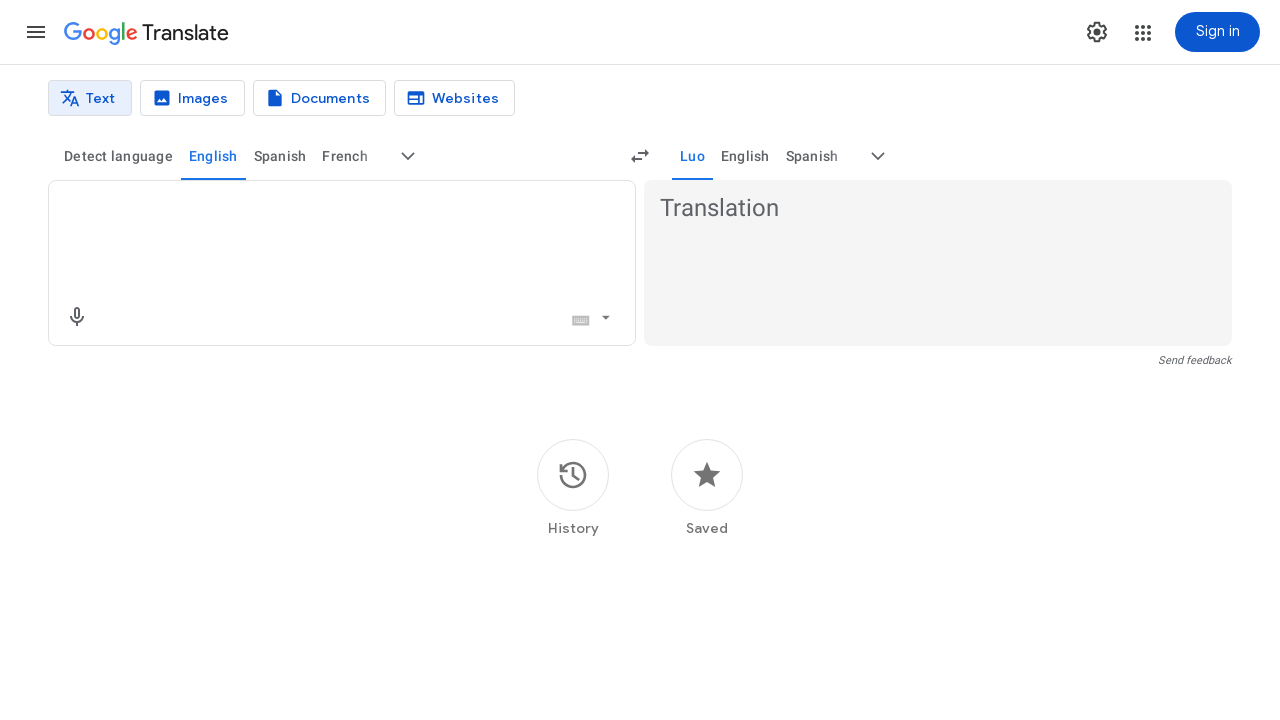

Cleared the source text input field on textarea[aria-label='Source text']
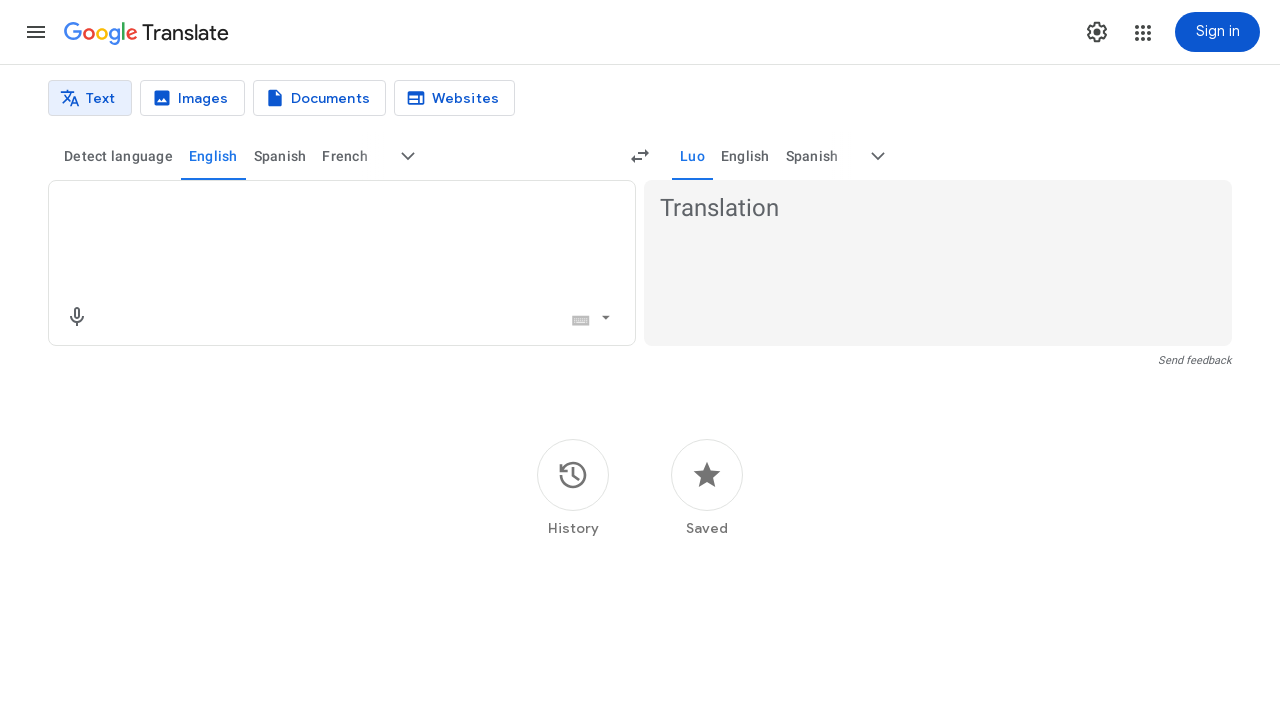

Entered English text 'Hello, how are you today?' in source field on textarea[aria-label='Source text']
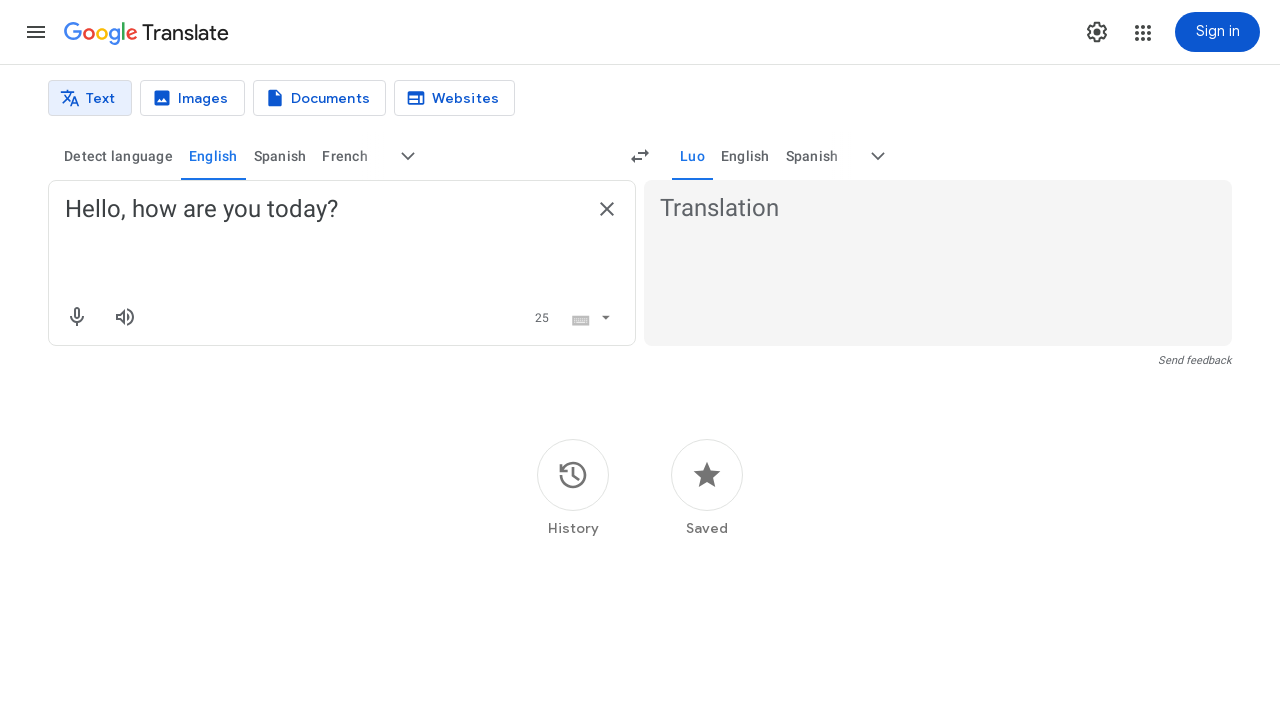

Translation to Dholuo language completed and displayed
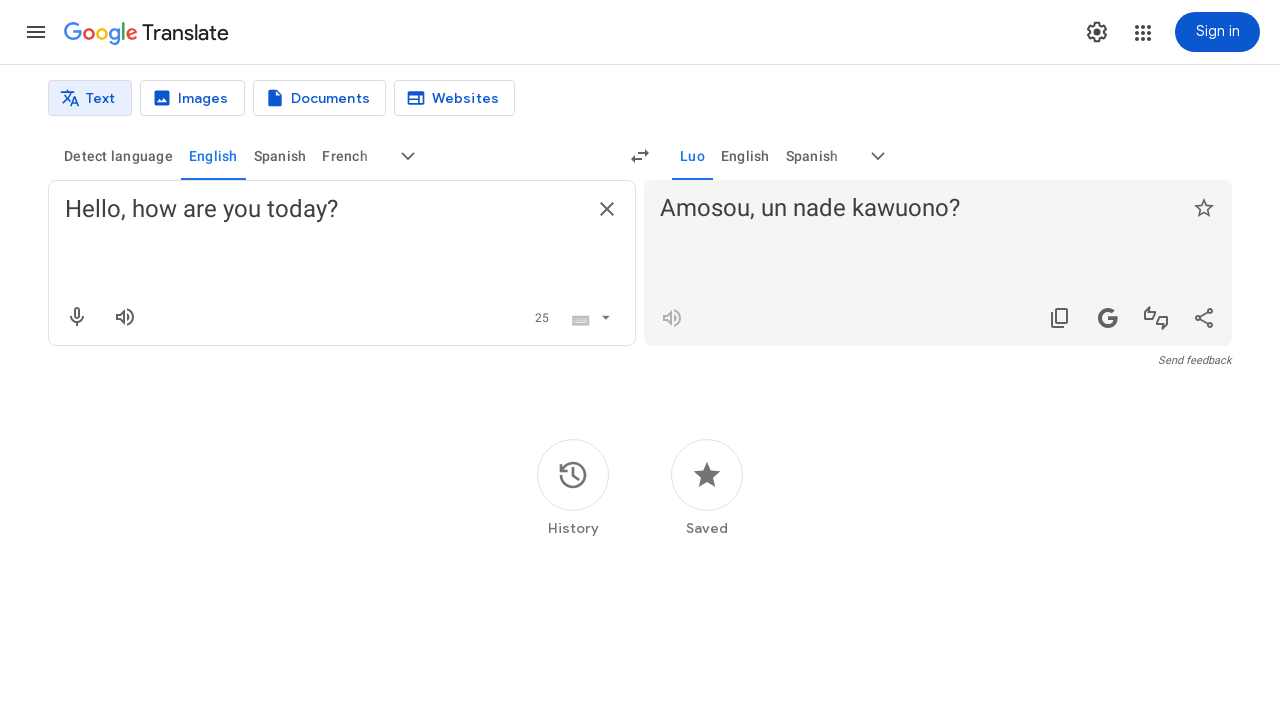

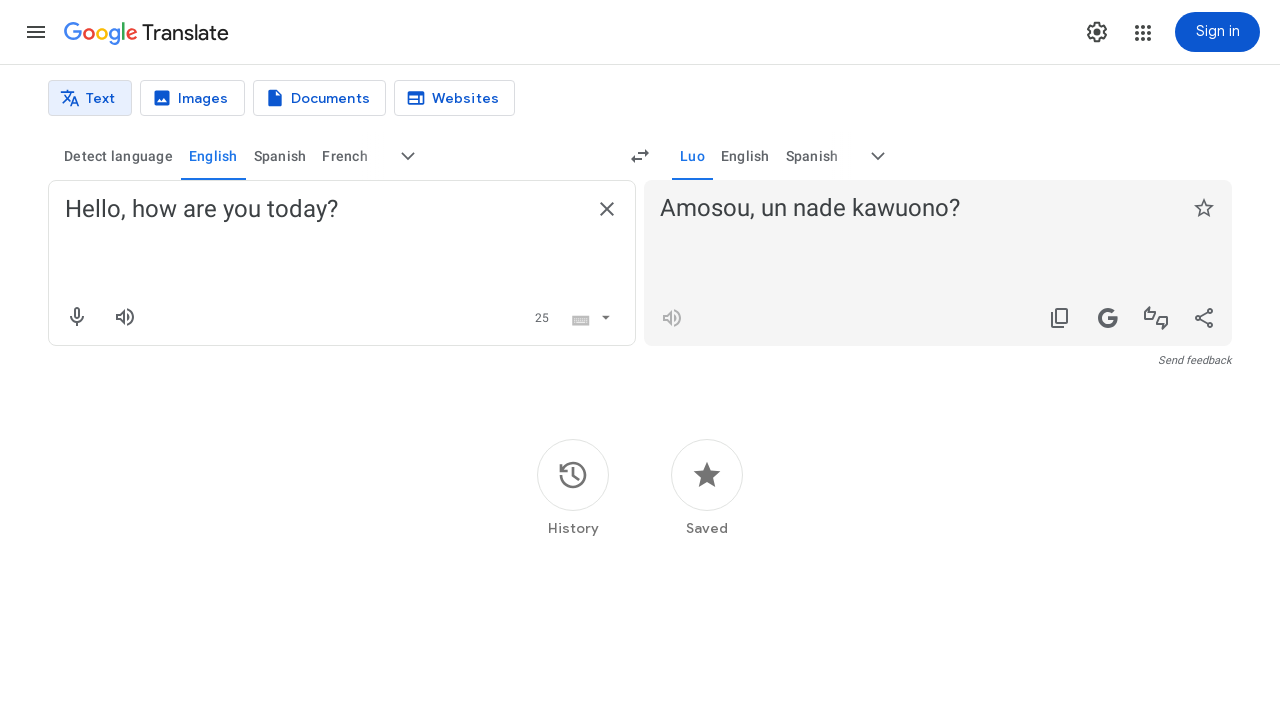